Tests page scrolling functionality by scrolling down 300 pixels and then scrolling to the bottom of the page on an automation practice website.

Starting URL: https://rahulshettyacademy.com/AutomationPractice/

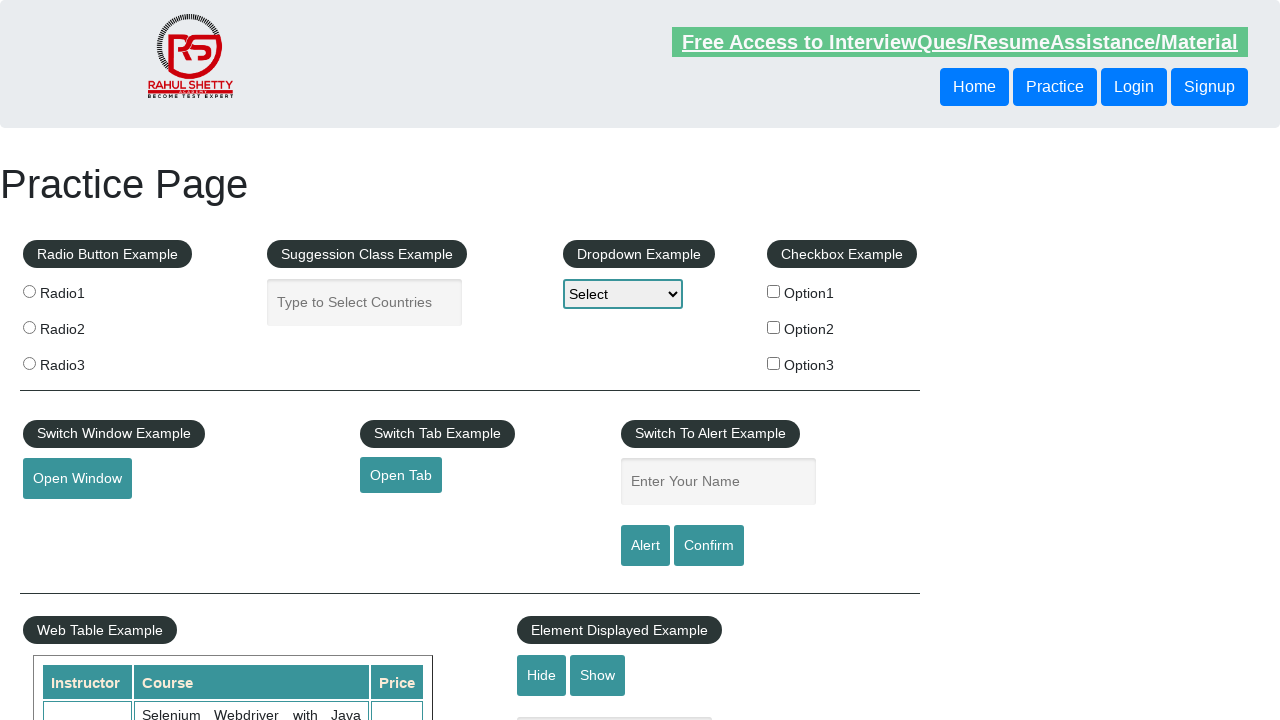

Scrolled down 300 pixels on the page
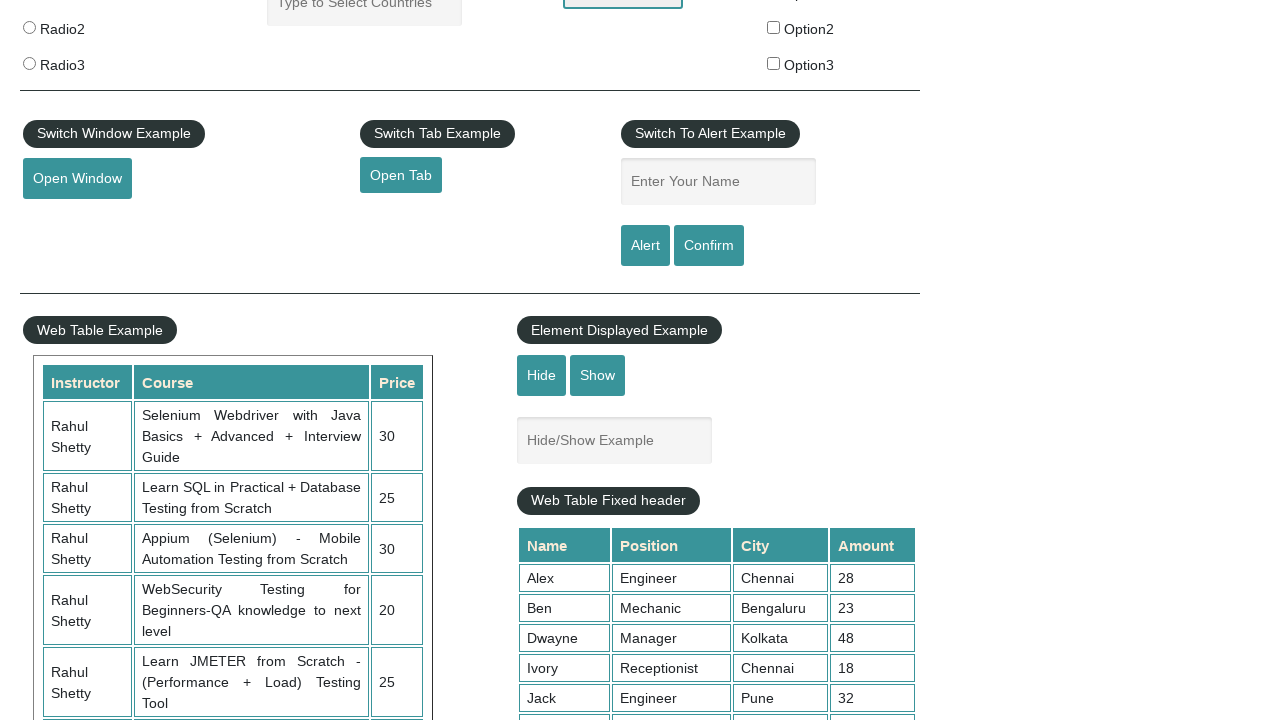

Waited 1 second for scroll to complete
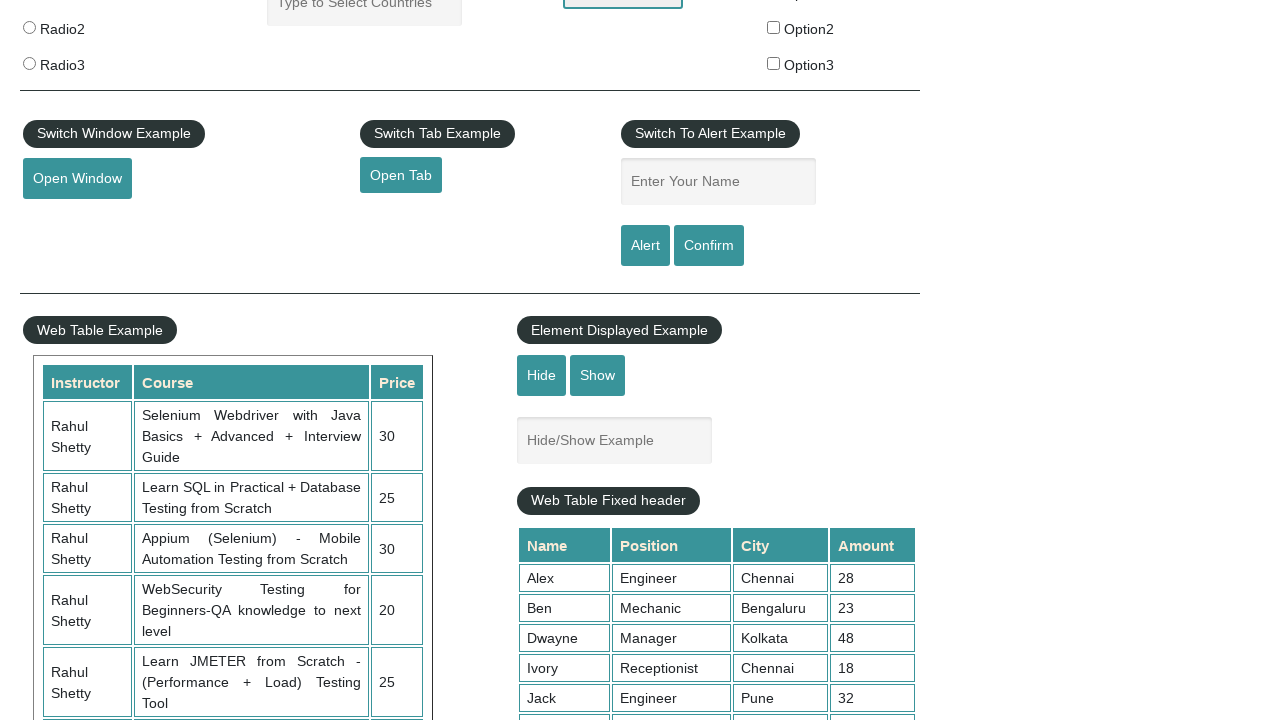

Scrolled to the bottom of the page
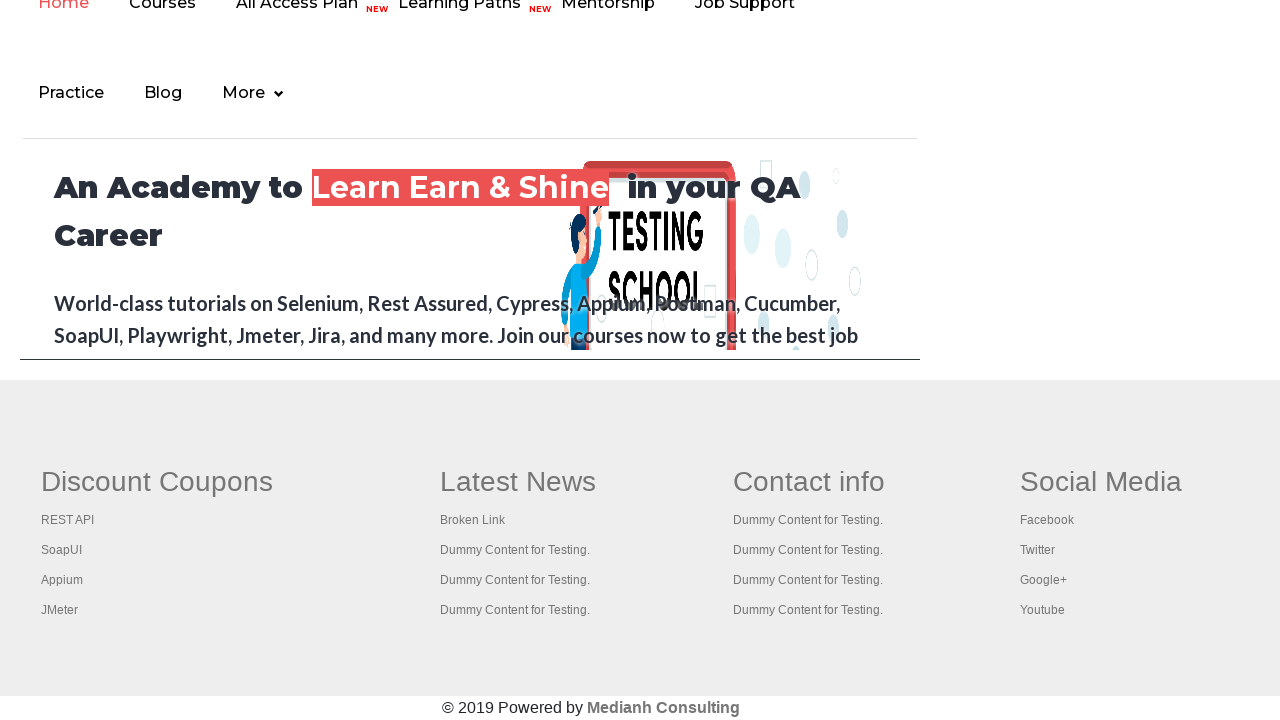

Waited 1 second for final scroll to complete
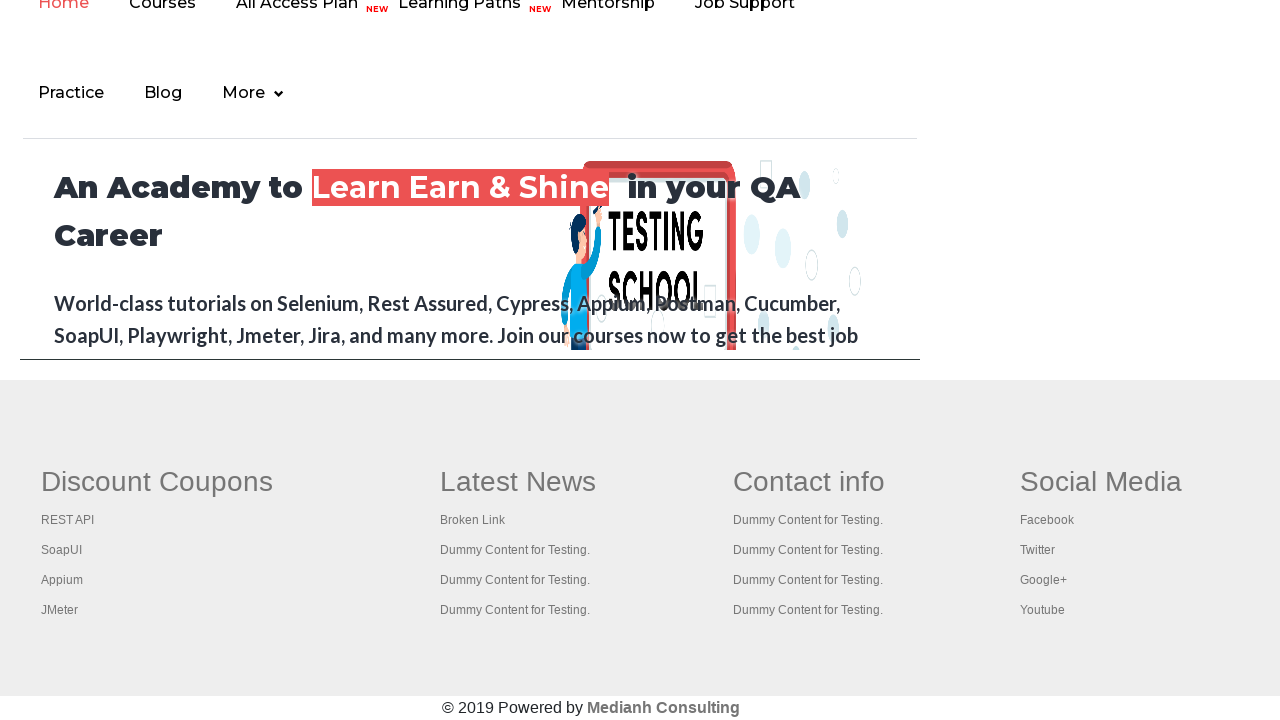

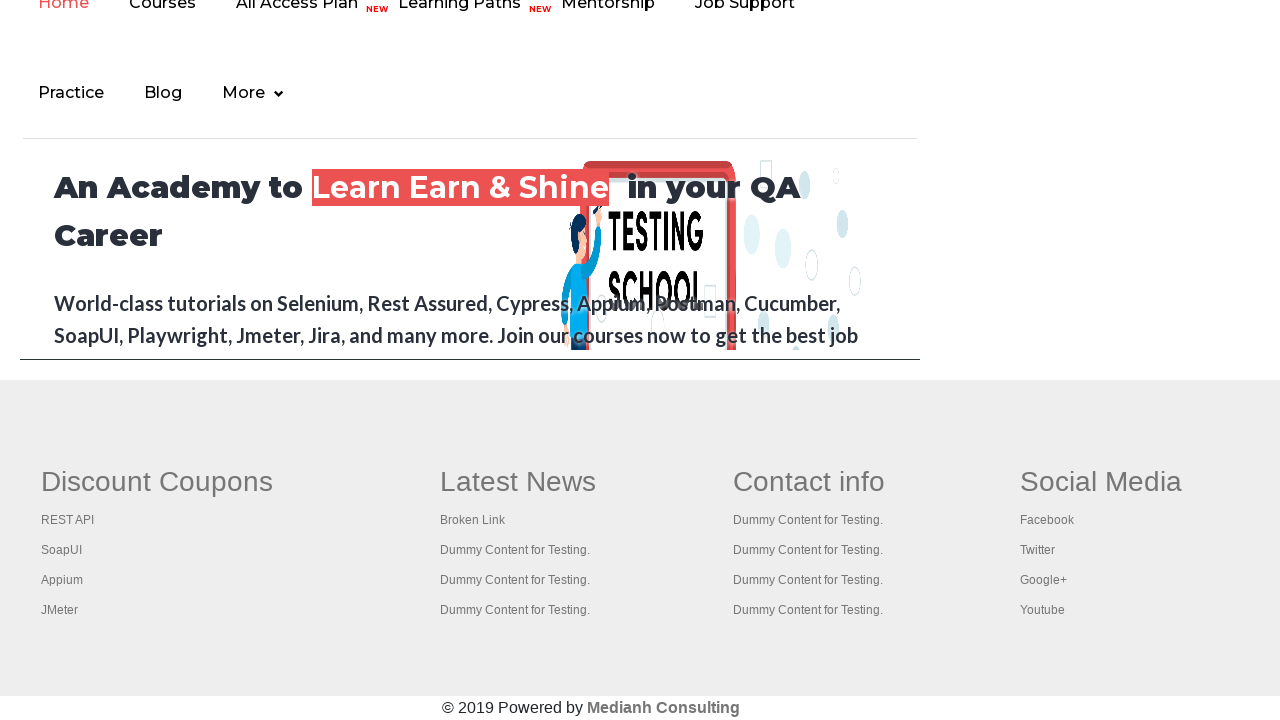